Tests checkbox interaction on a GWT Showcase demo page by verifying checkbox state and clicking to toggle it

Starting URL: http://samples.gwtproject.org/samples/Showcase/Showcase.html#!CwCheckBox

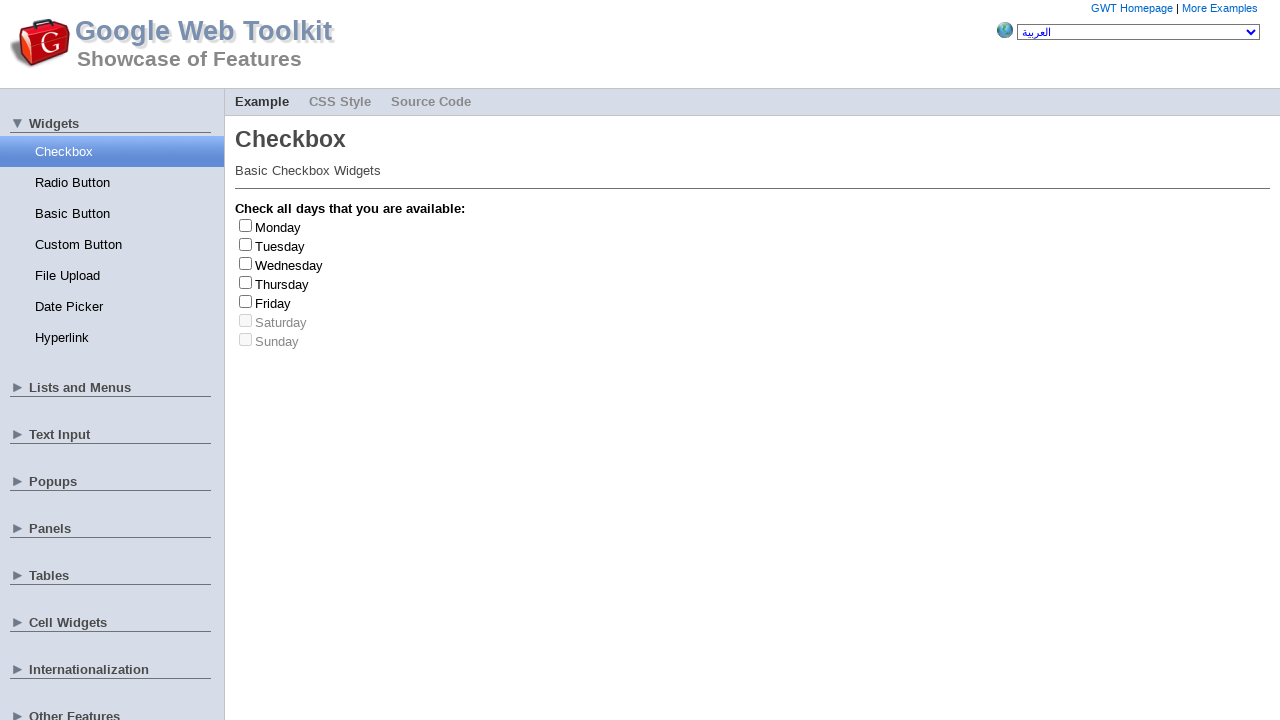

Tuesday checkbox became visible
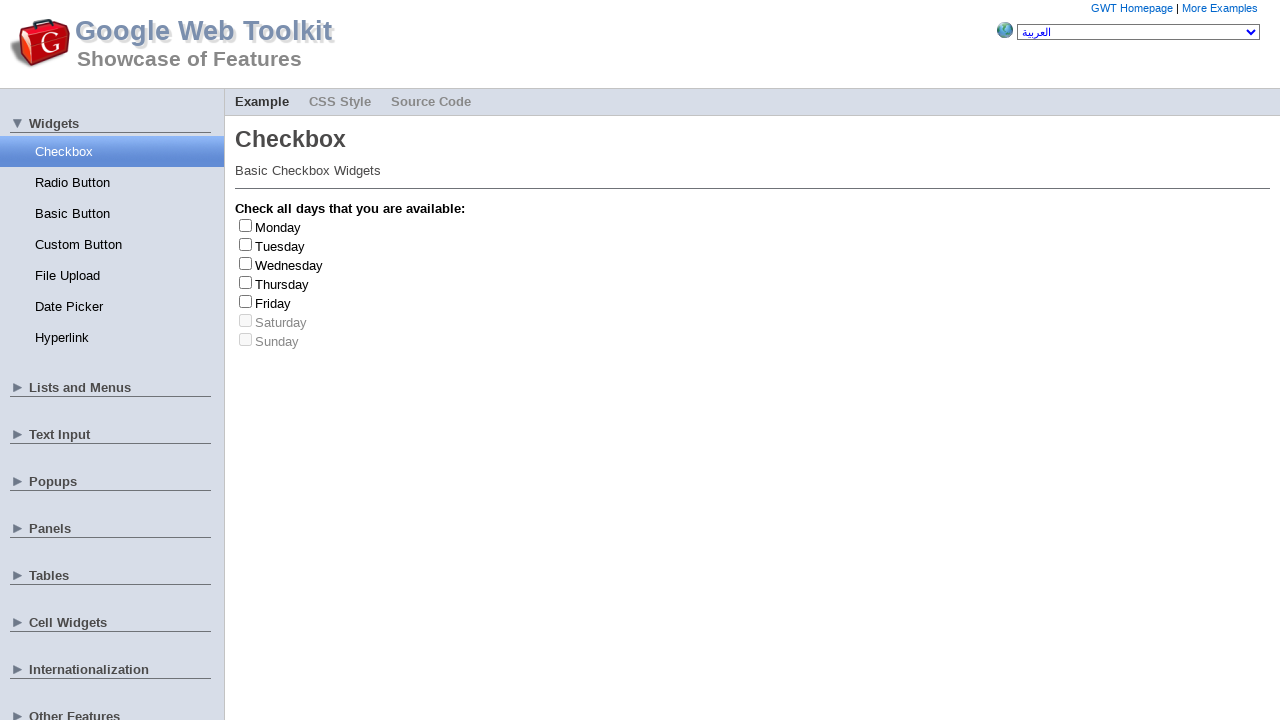

Clicked Tuesday checkbox to toggle its state at (246, 244) on #gwt-debug-cwCheckBox-Tuesday-input
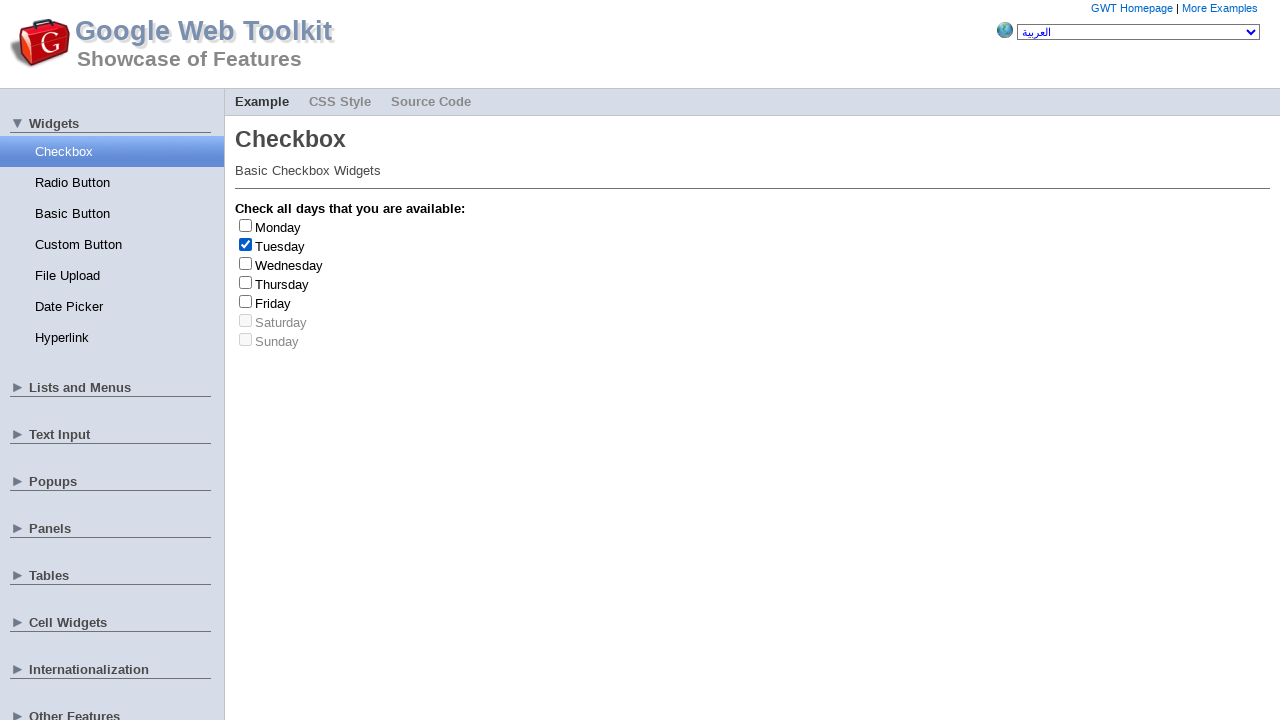

Waited 1 second to observe checkbox state change
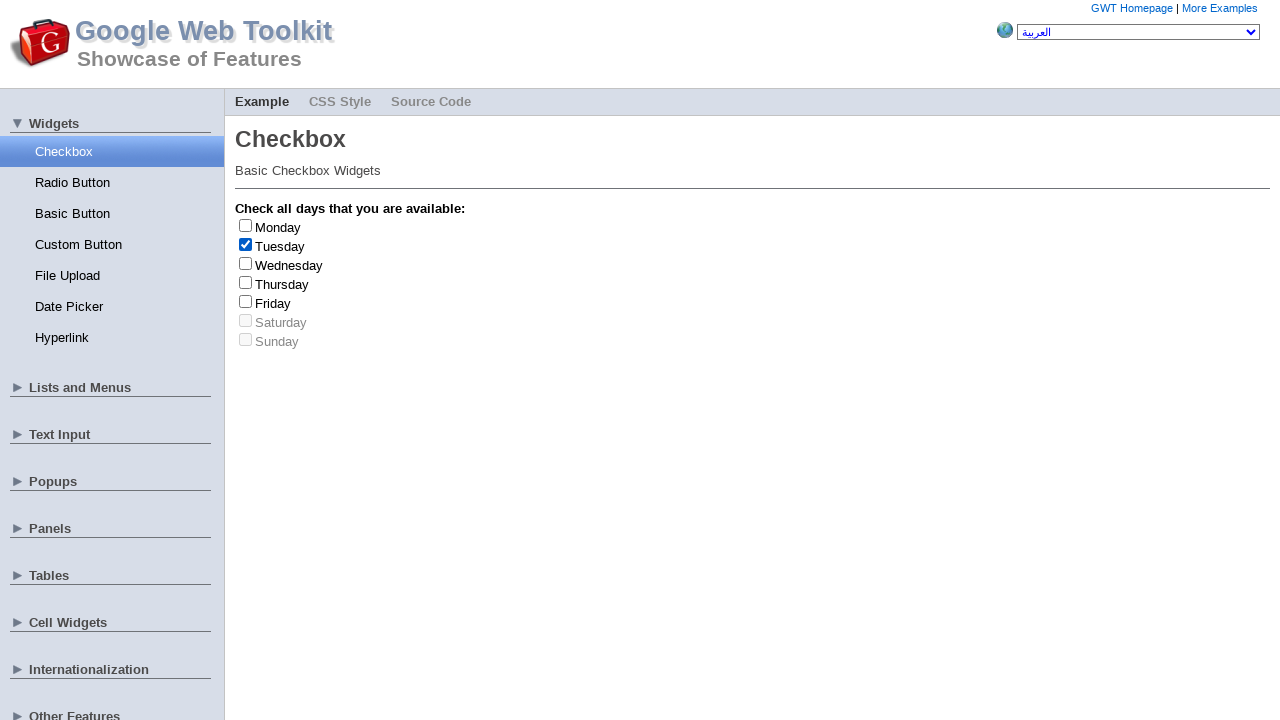

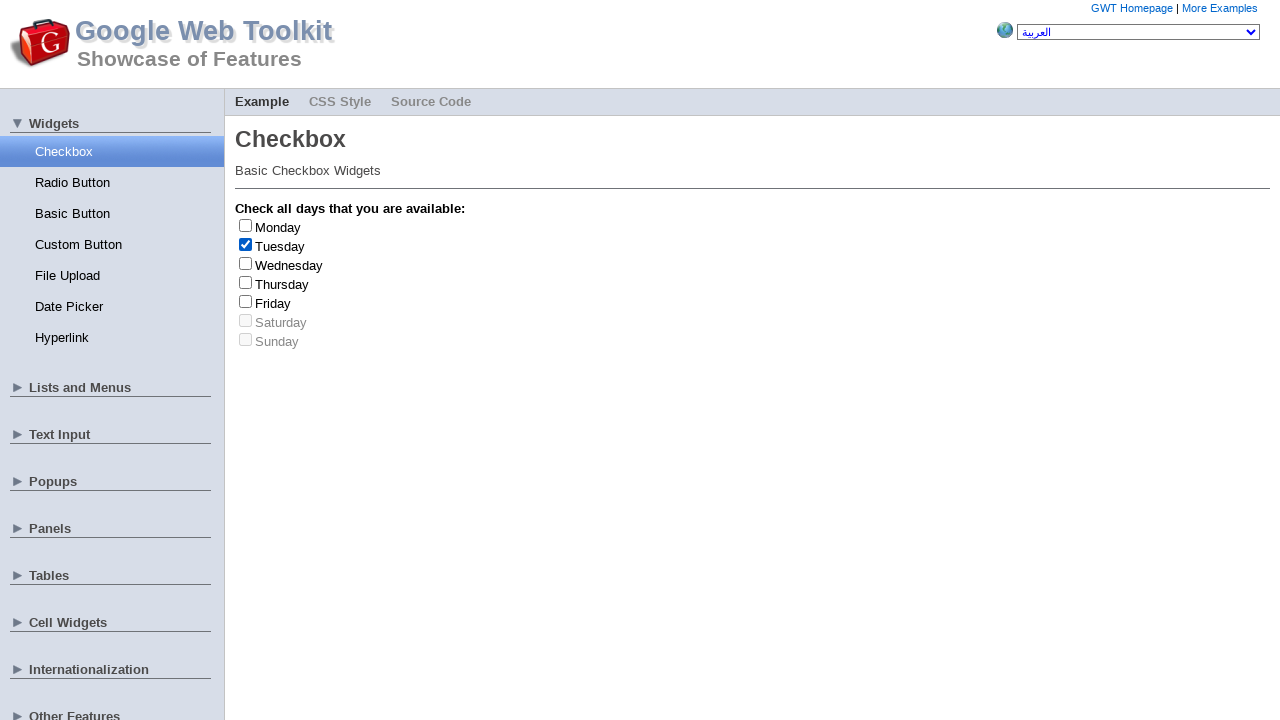